Clicks a link with text matching a calculated mathematical value, then fills out a form with first name, last name, city, and country fields, and submits it.

Starting URL: http://suninjuly.github.io/find_link_text

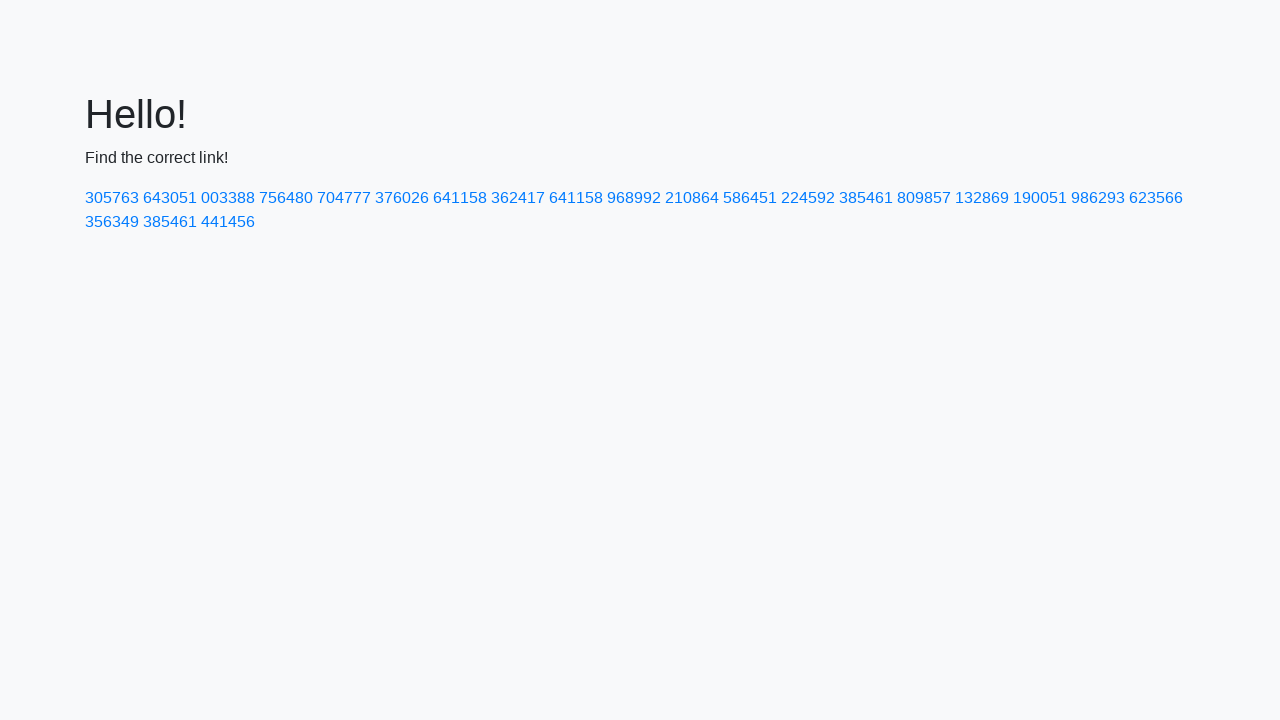

Clicked link with calculated text value: 224592 at (808, 198) on text=224592
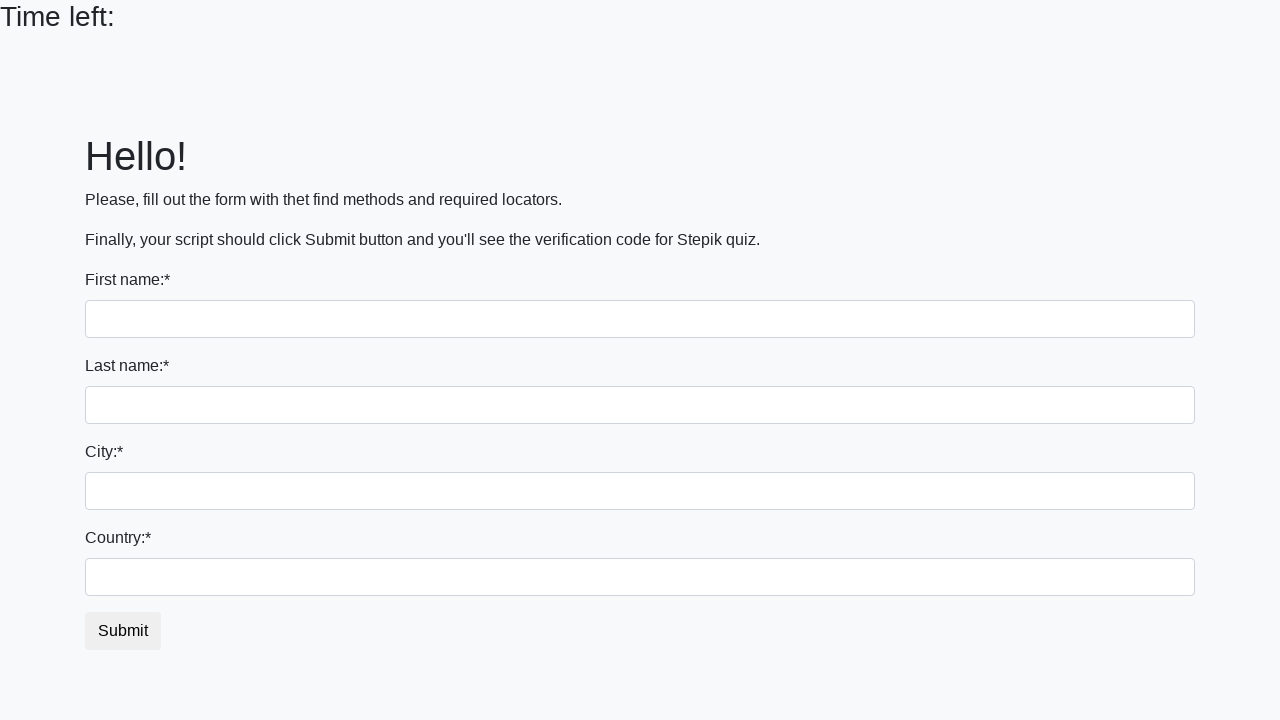

Filled first name field with 'Ivan' on input[name='first_name']
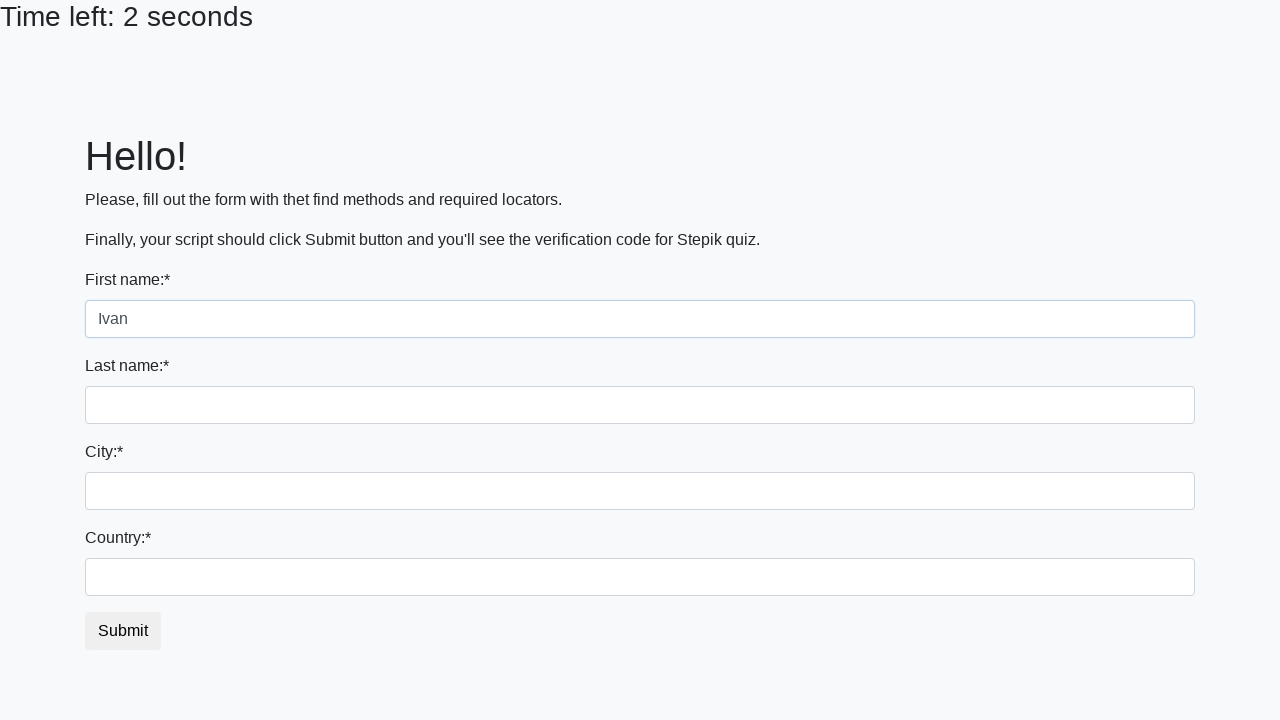

Filled last name field with 'Petrov' on input[name='last_name']
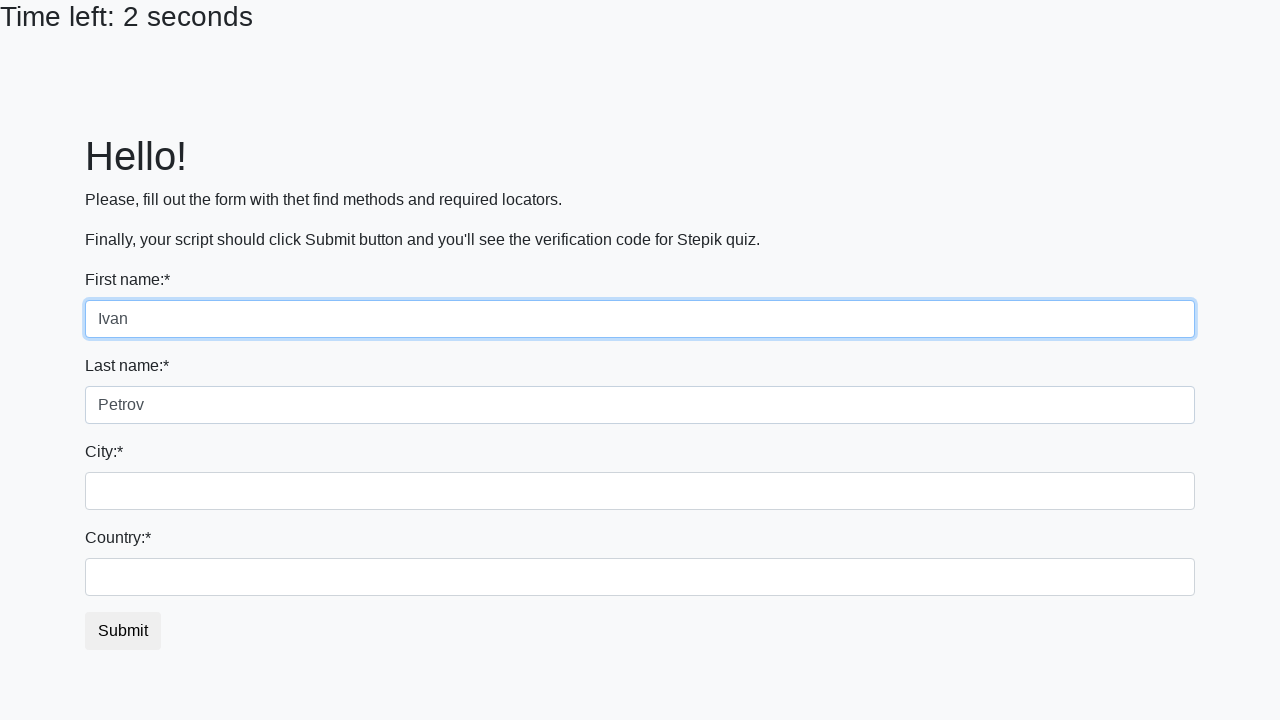

Filled city field with 'Smolensk' on .city
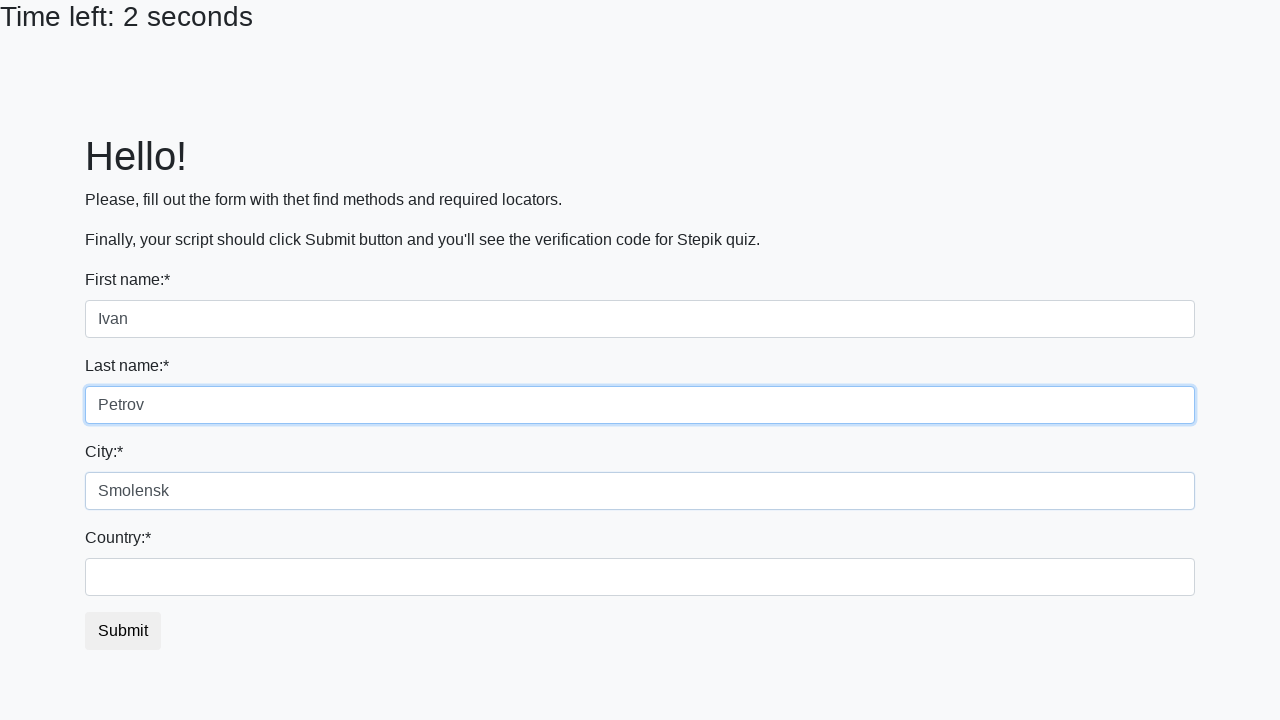

Filled country field with 'Russia' on #country
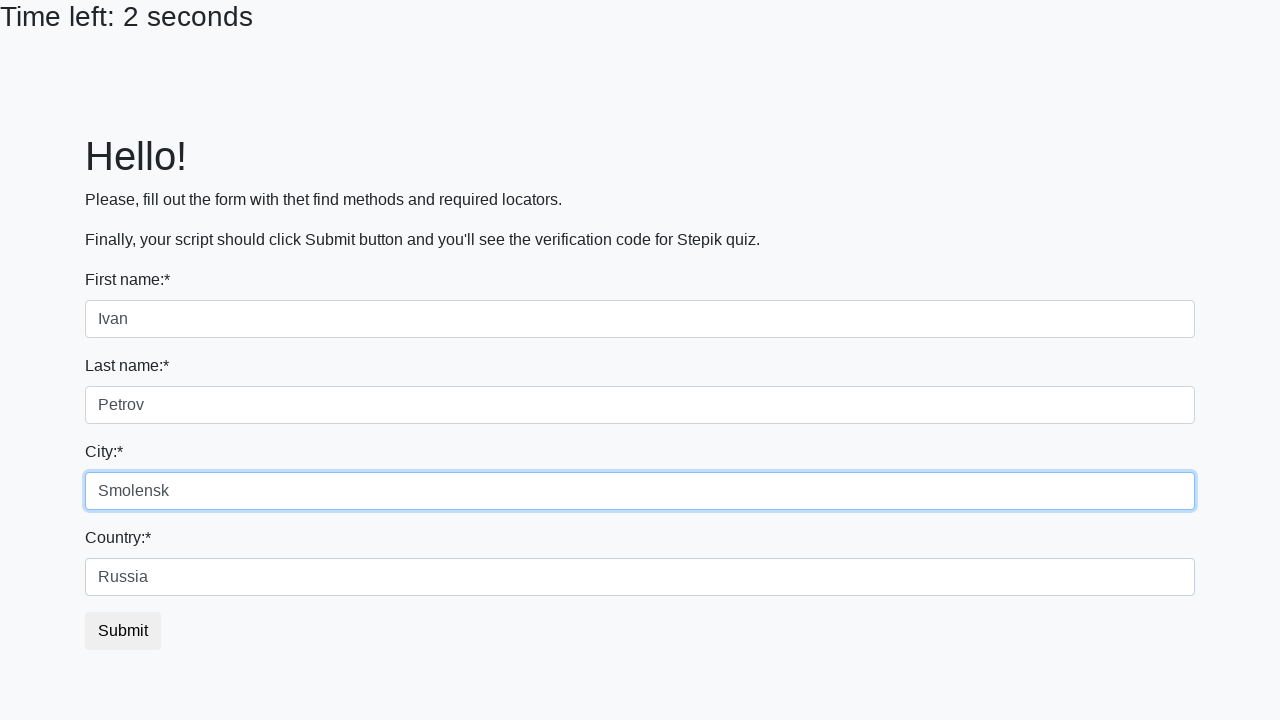

Clicked submit button to complete form submission at (123, 631) on button.btn
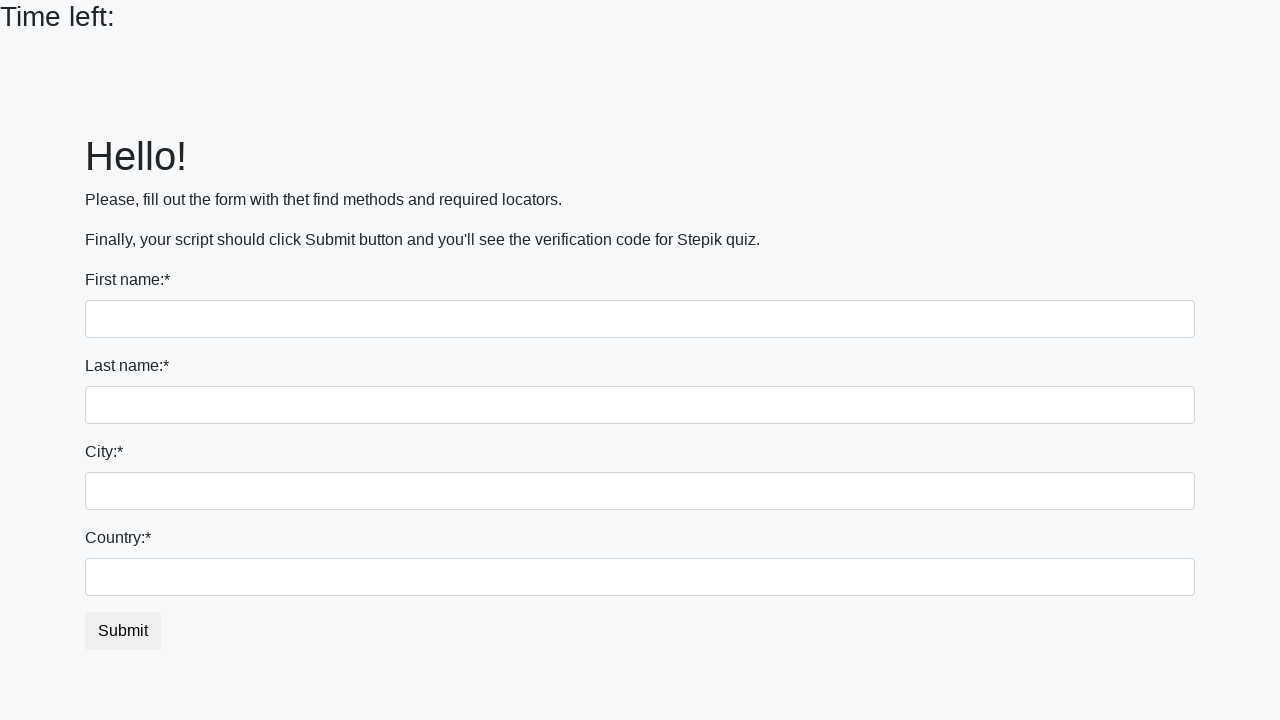

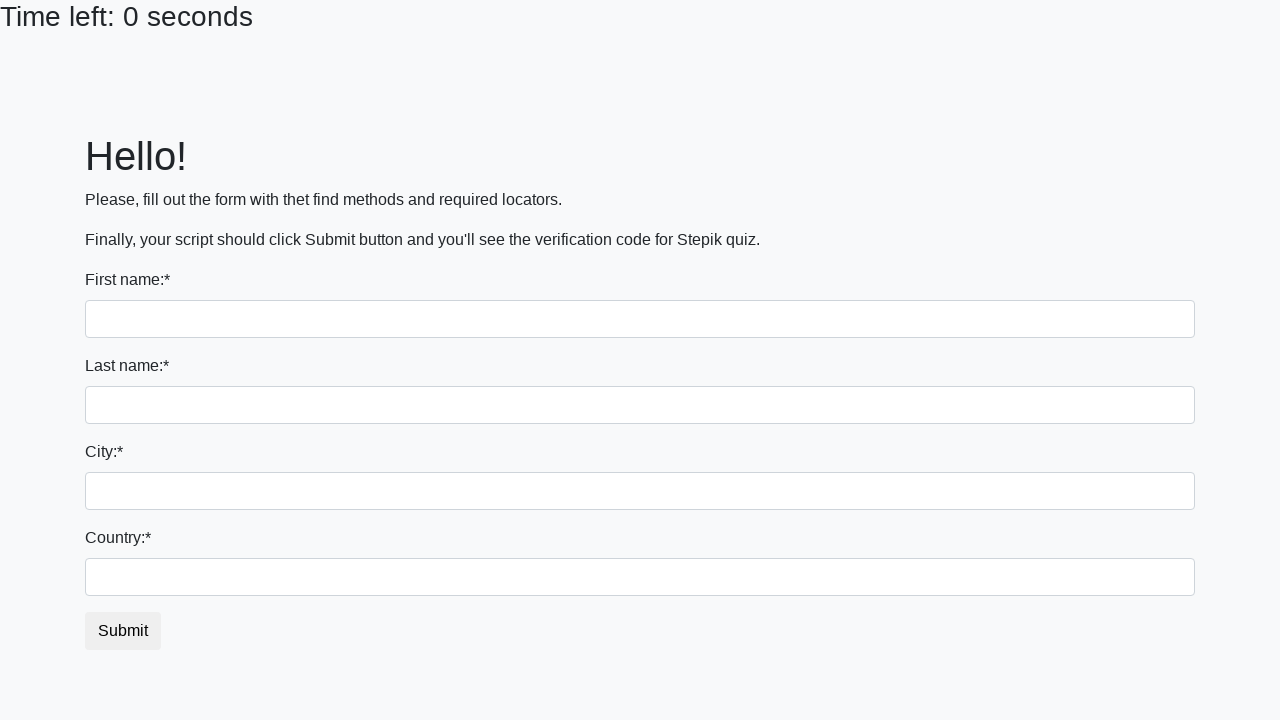